Tests JavaScript prompt alert handling by scrolling to the prompt button, clicking it to trigger an alert, entering text into the prompt, and accepting it.

Starting URL: https://demoqa.com/alerts

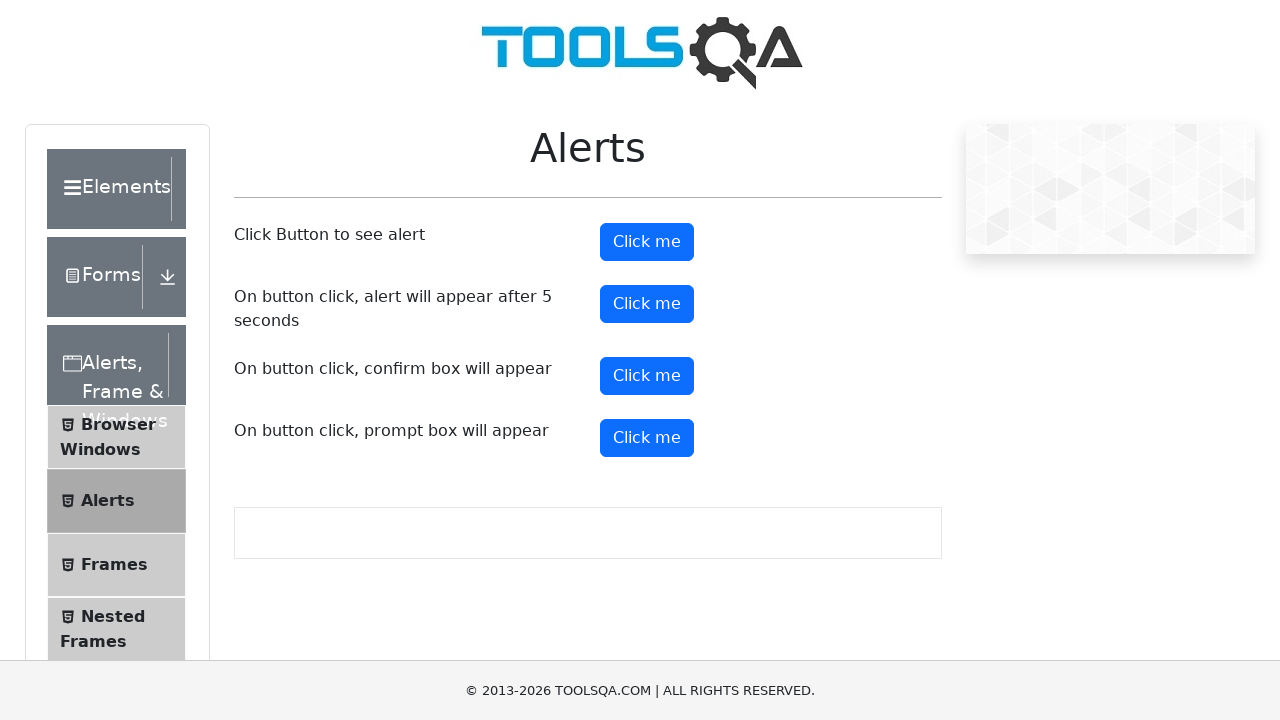

Scrolled to prompt button to make it visible
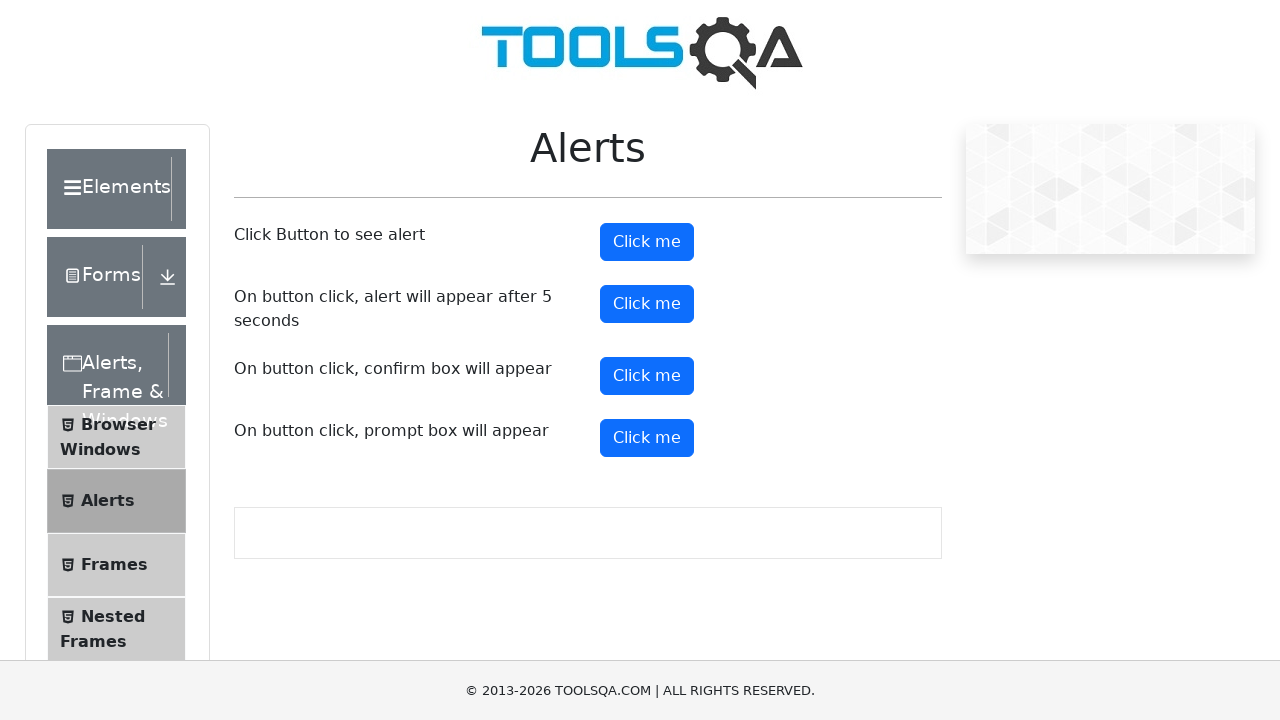

Set up dialog handler to accept prompt with text 'LOL HAHA'
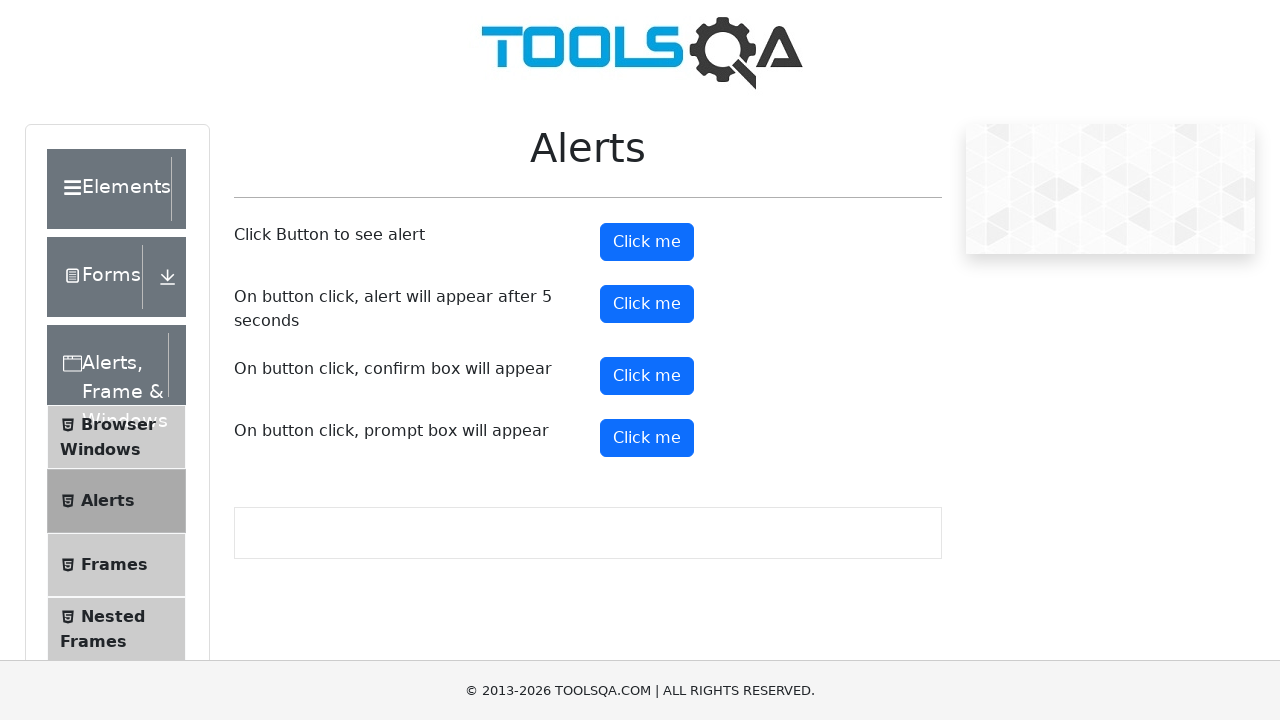

Clicked prompt button to trigger JavaScript alert at (647, 438) on #promtButton
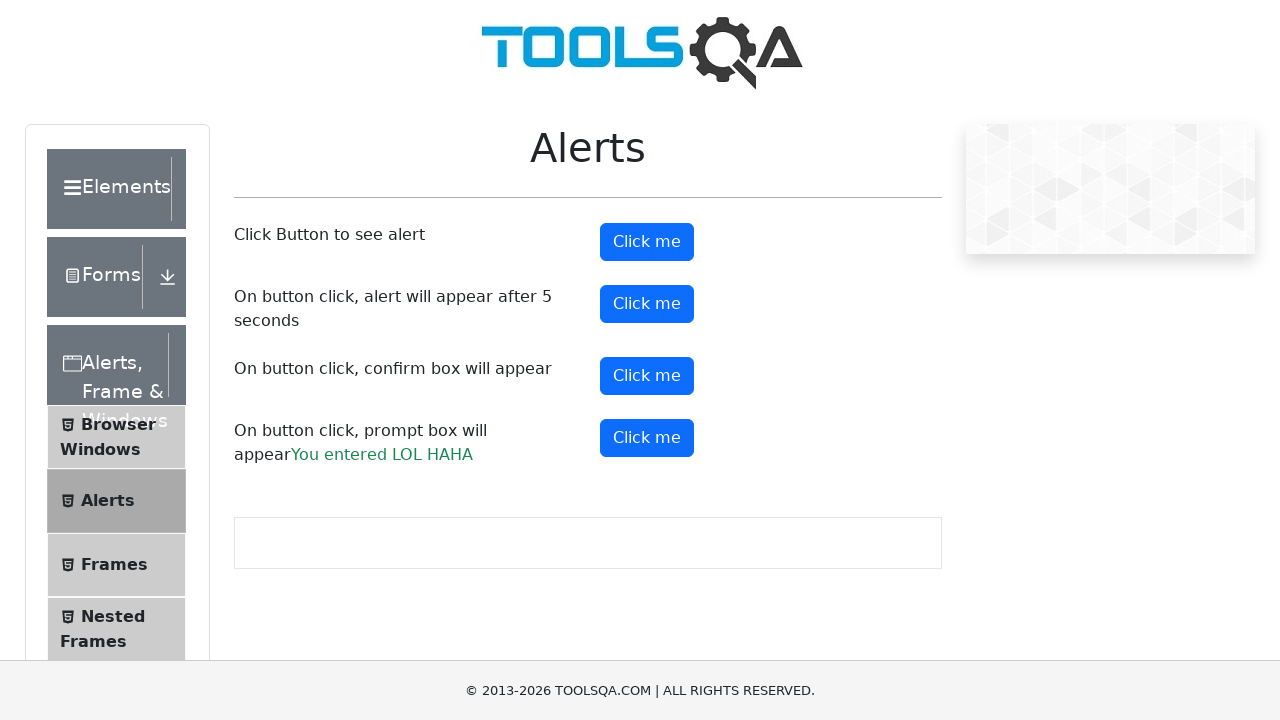

Verified prompt result text appeared with entered text
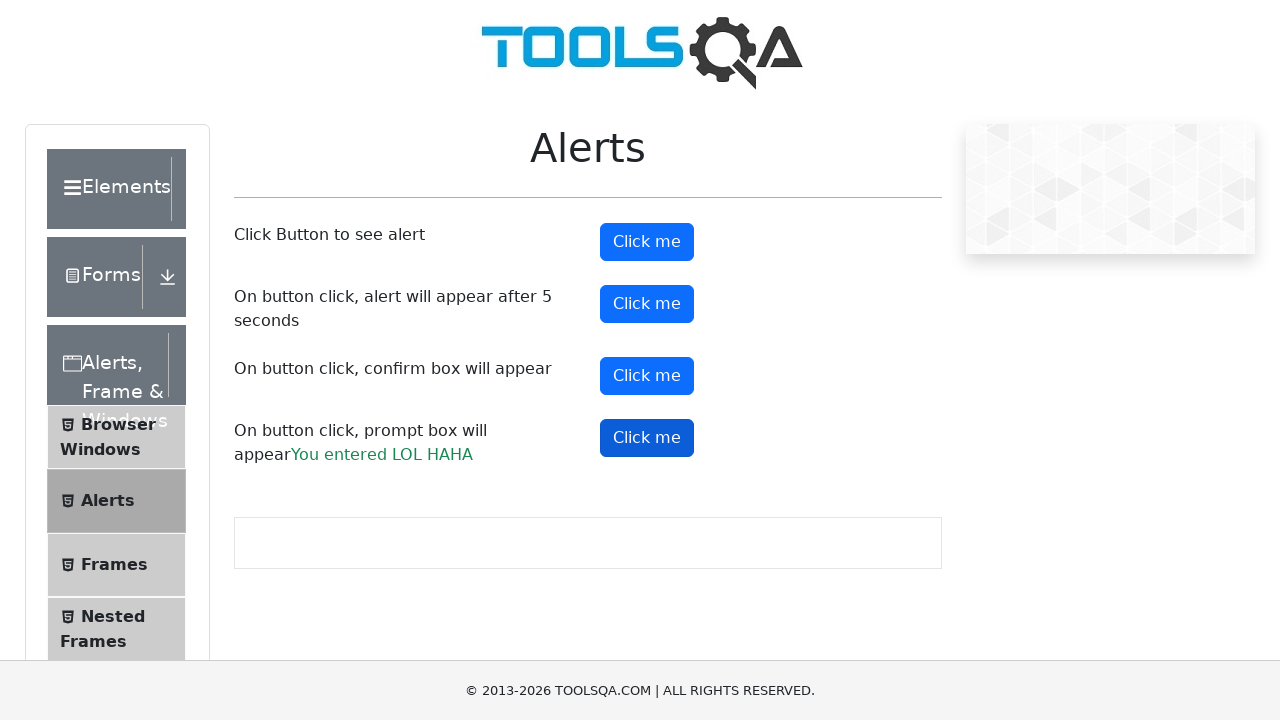

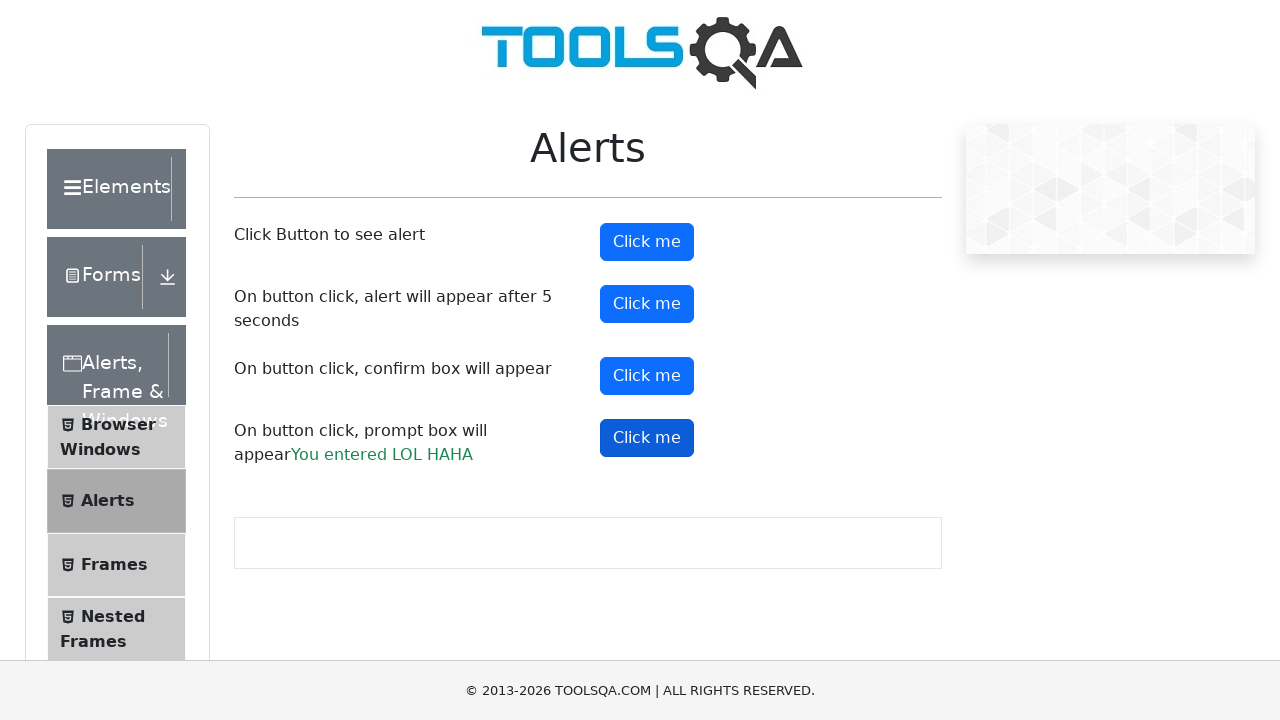